Tests the autocomplete suggestion input field by typing a country name and selecting the matching suggestion from the dropdown list

Starting URL: https://rahulshettyacademy.com/AutomationPractice/

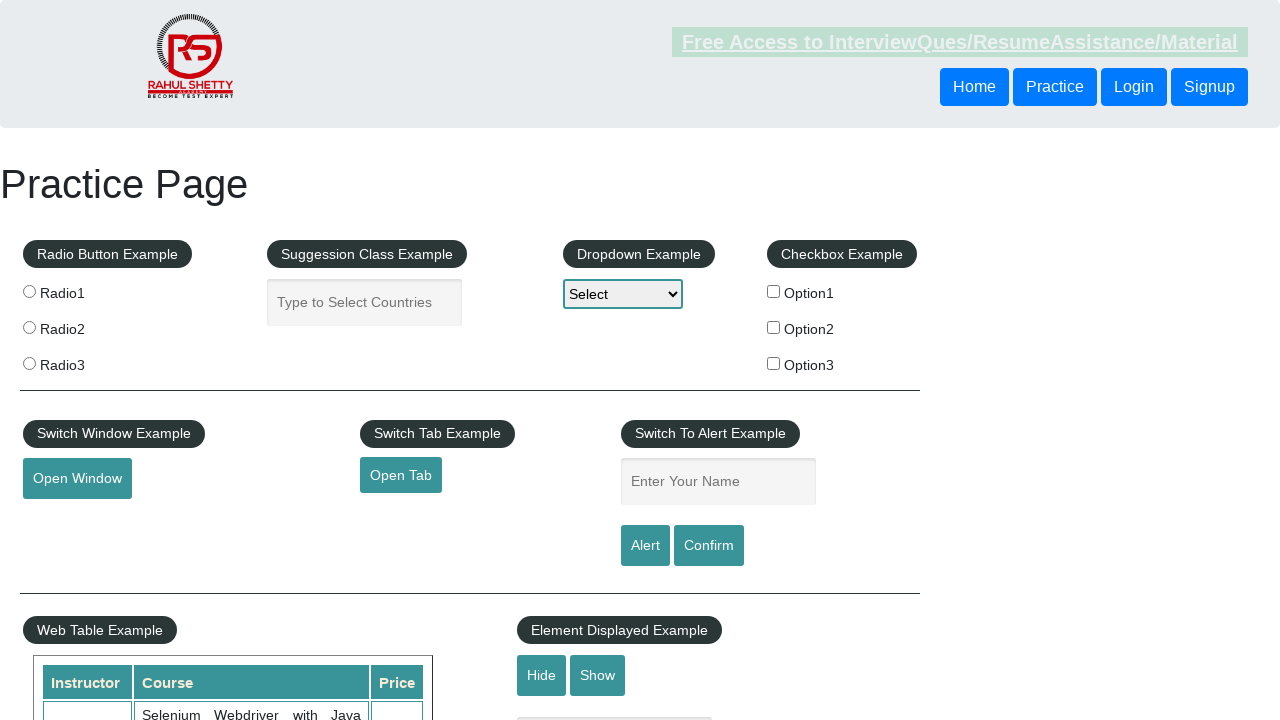

Autocomplete input field loaded and is ready
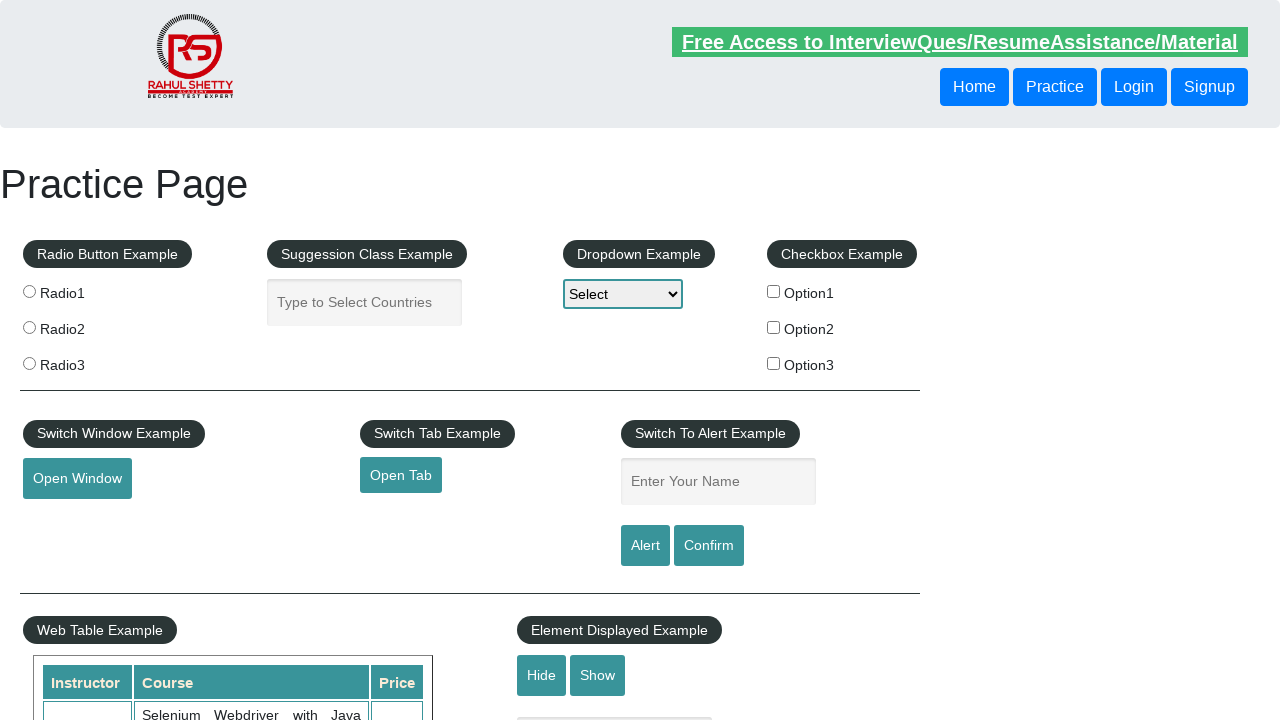

Typed 'India' into the autocomplete input field on input#autocomplete
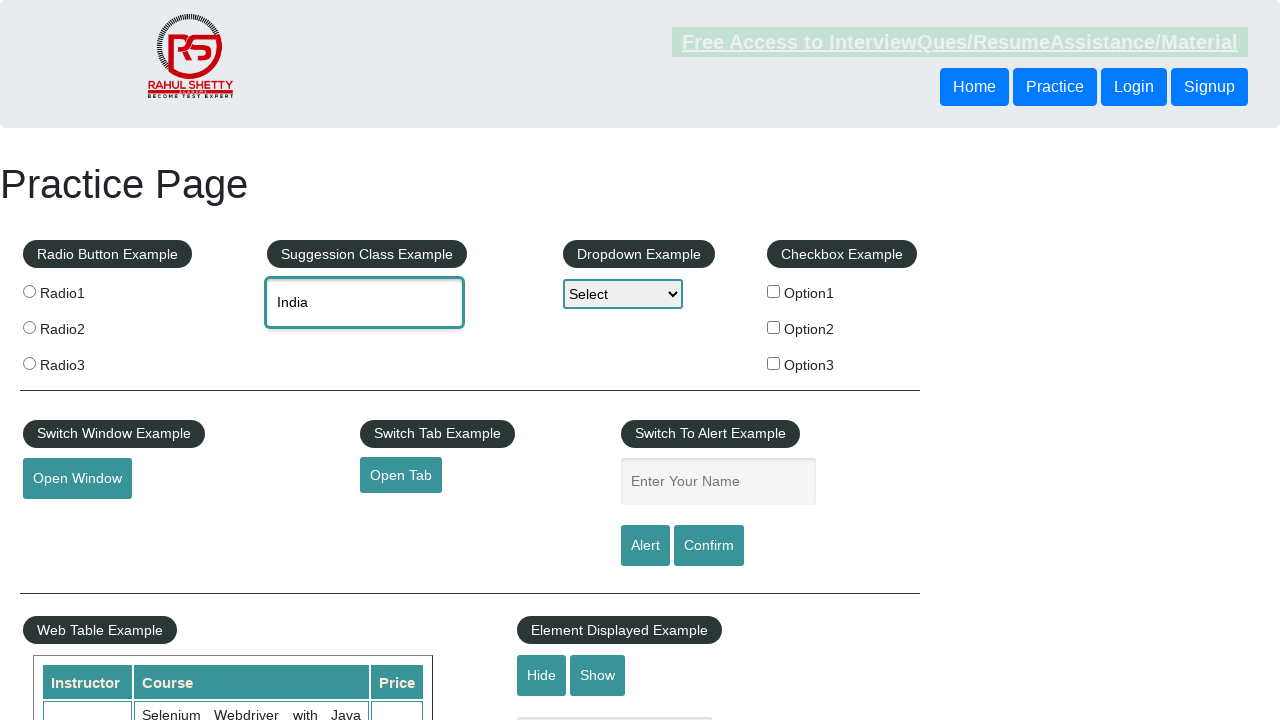

Autocomplete suggestion dropdown appeared
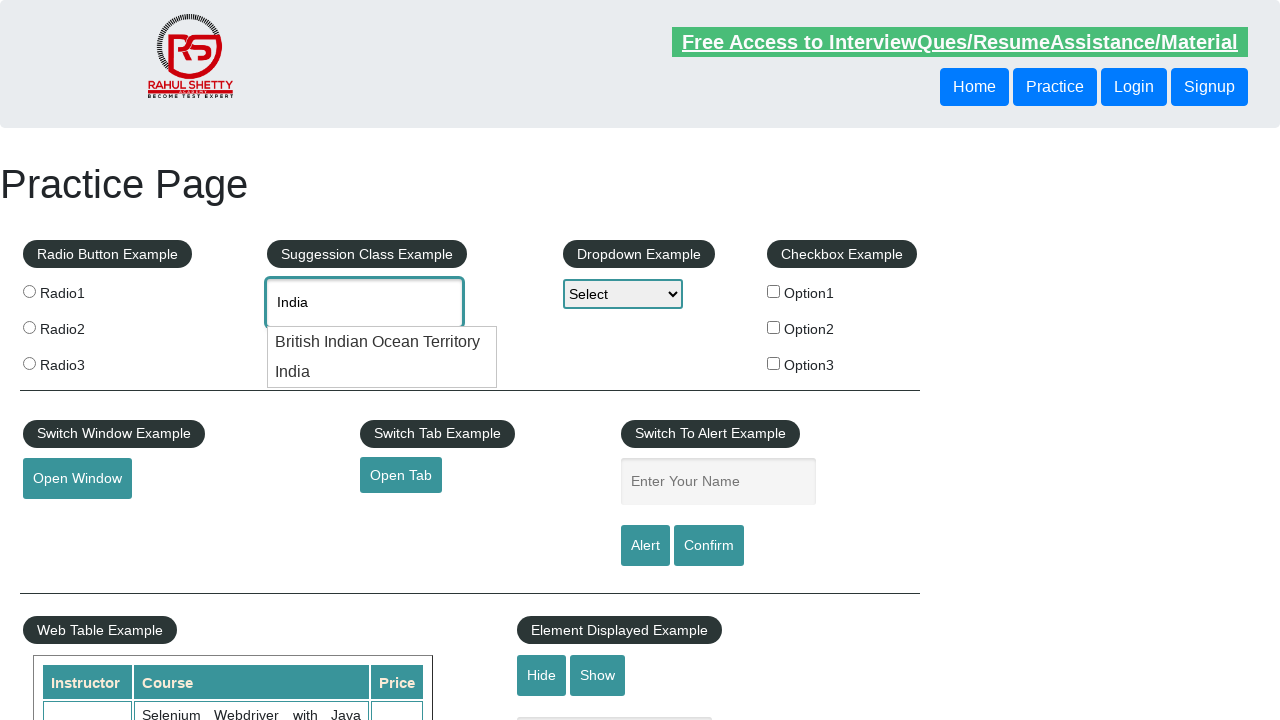

Selected 'India' from the suggestion dropdown at (382, 372) on li.ui-menu-item div:text-is('India')
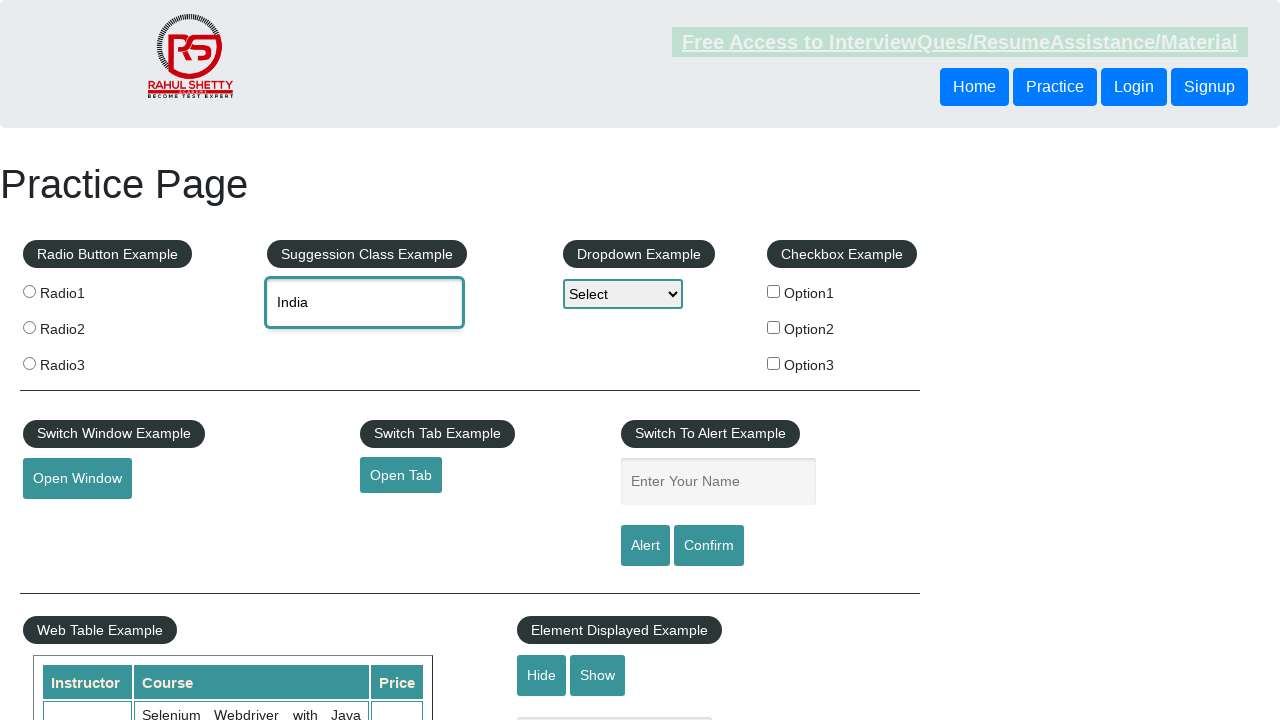

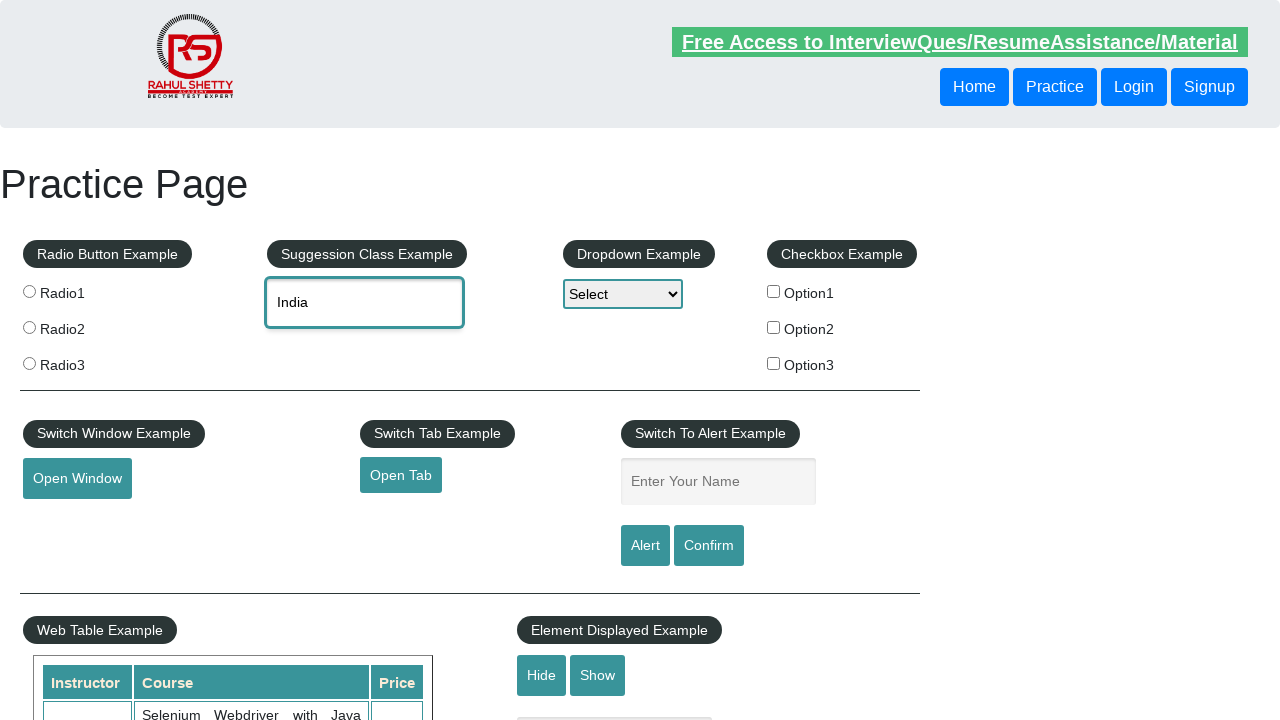